Tests interaction with Shadow DOM elements on a practice page by locating and filling a pizza input field with text

Starting URL: https://selectorshub.com/xpath-practice-page/

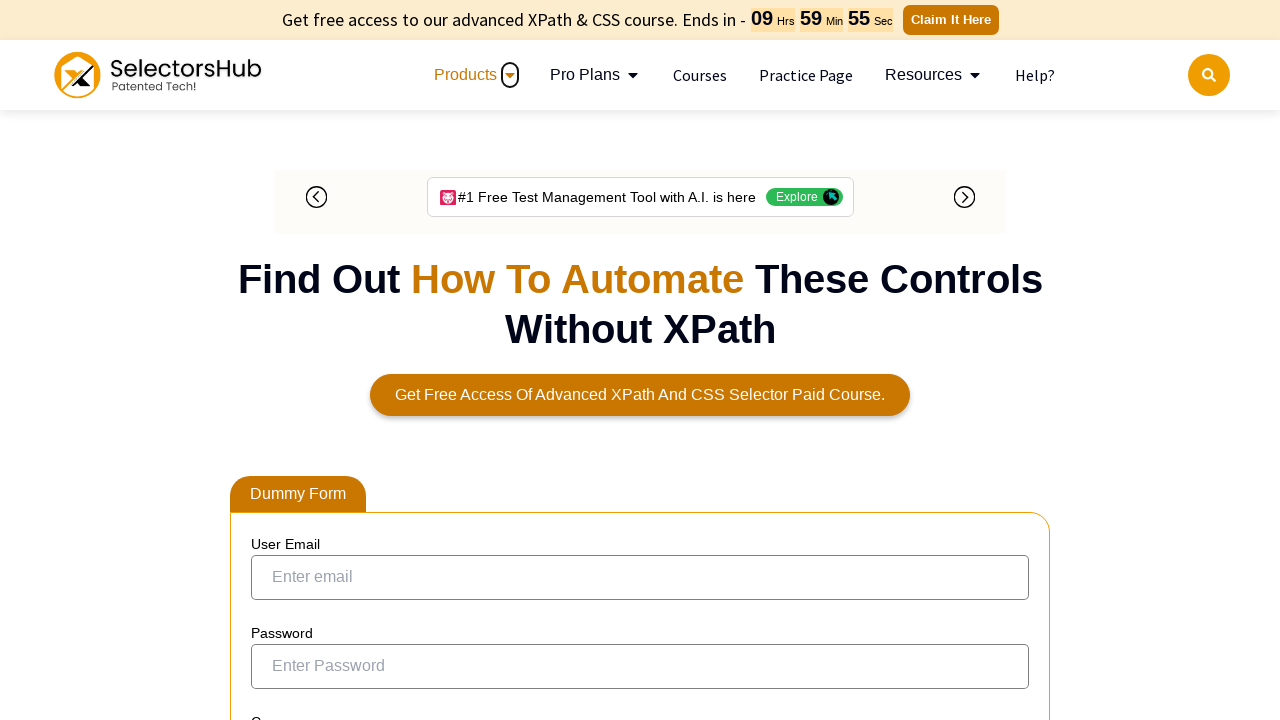

Navigated to Shadow DOM practice page
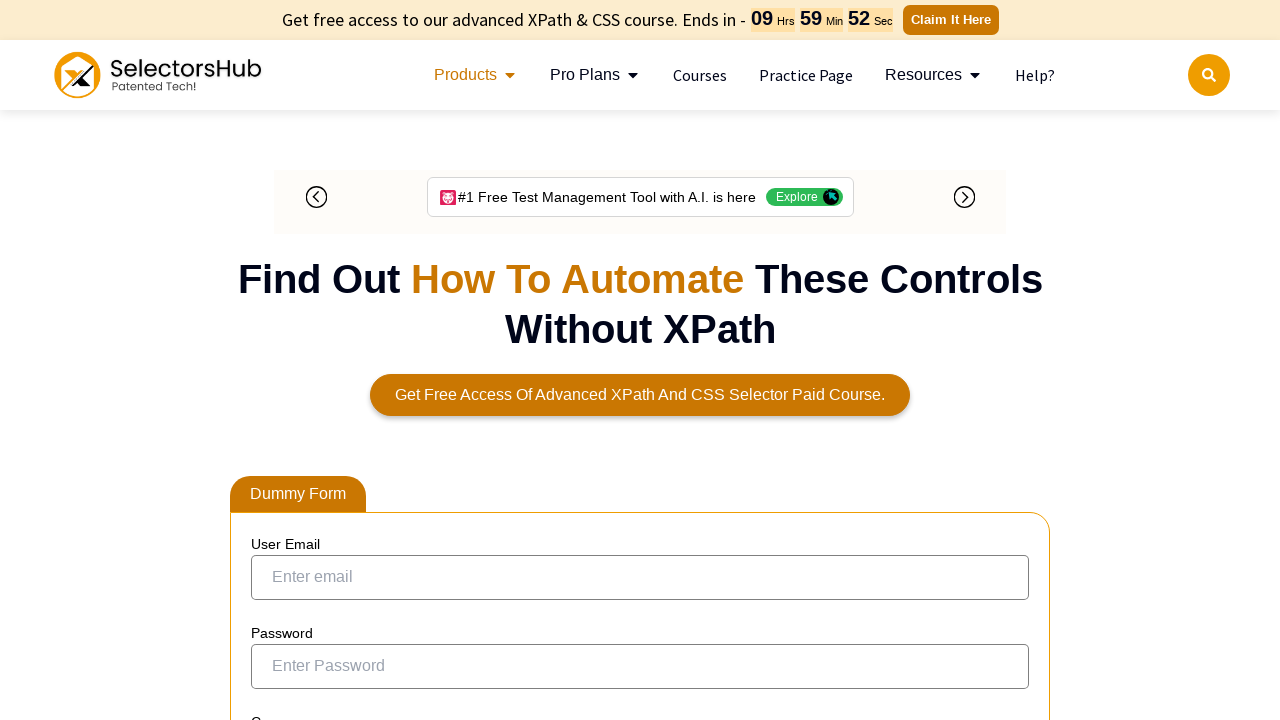

Filled pizza input field with 'farmhouse' on #pizza
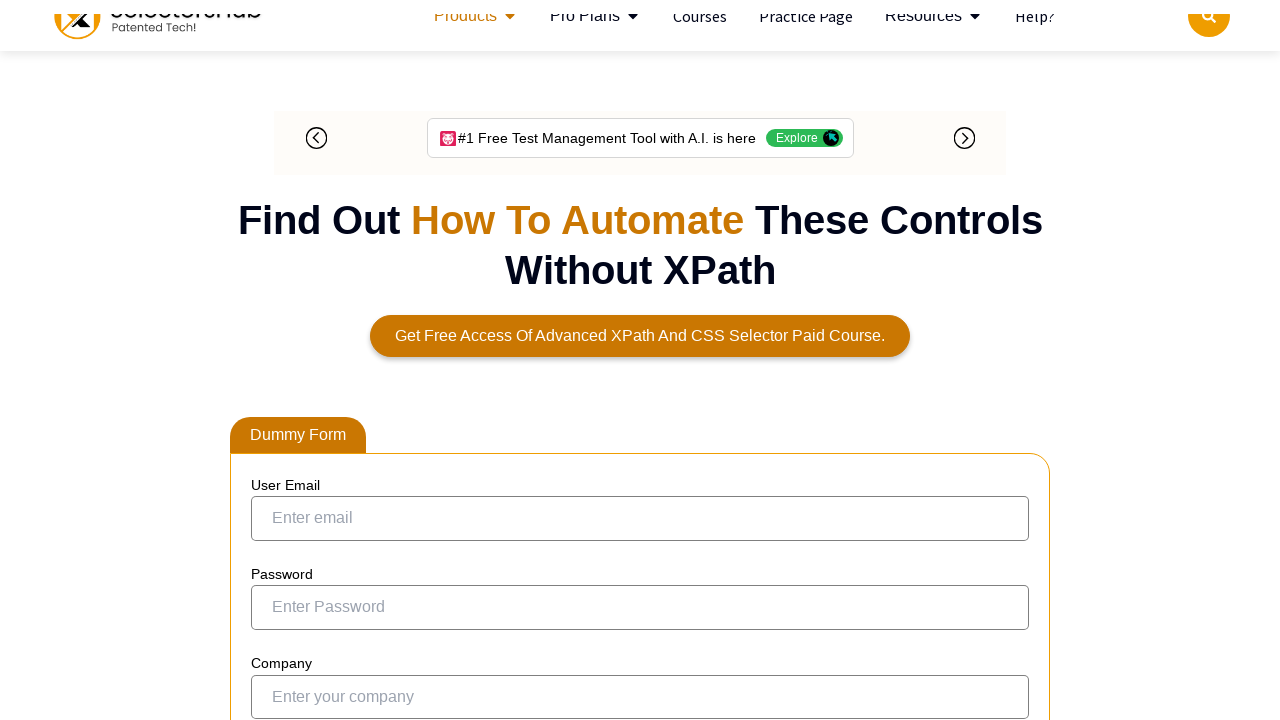

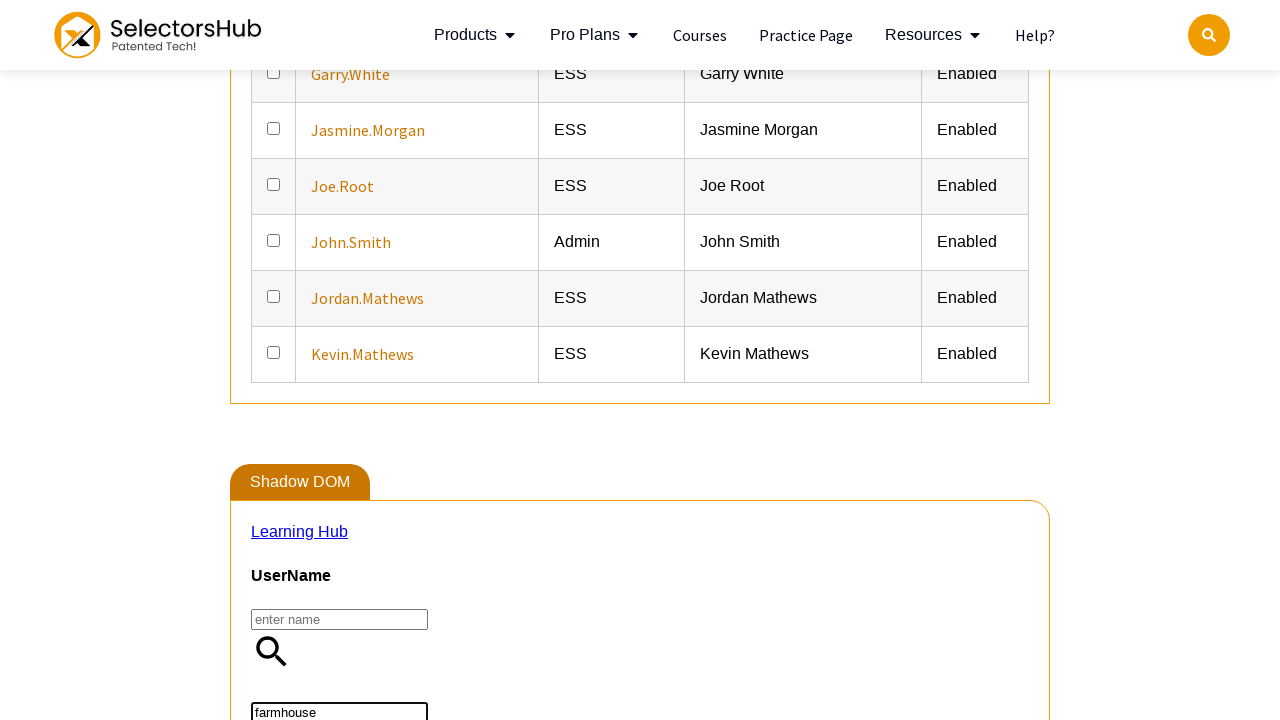